Tests browser window handling functionality by navigating to the Alerts, Frame & Windows section, opening new tabs and windows, switching between them, and closing them.

Starting URL: https://demoqa.com/

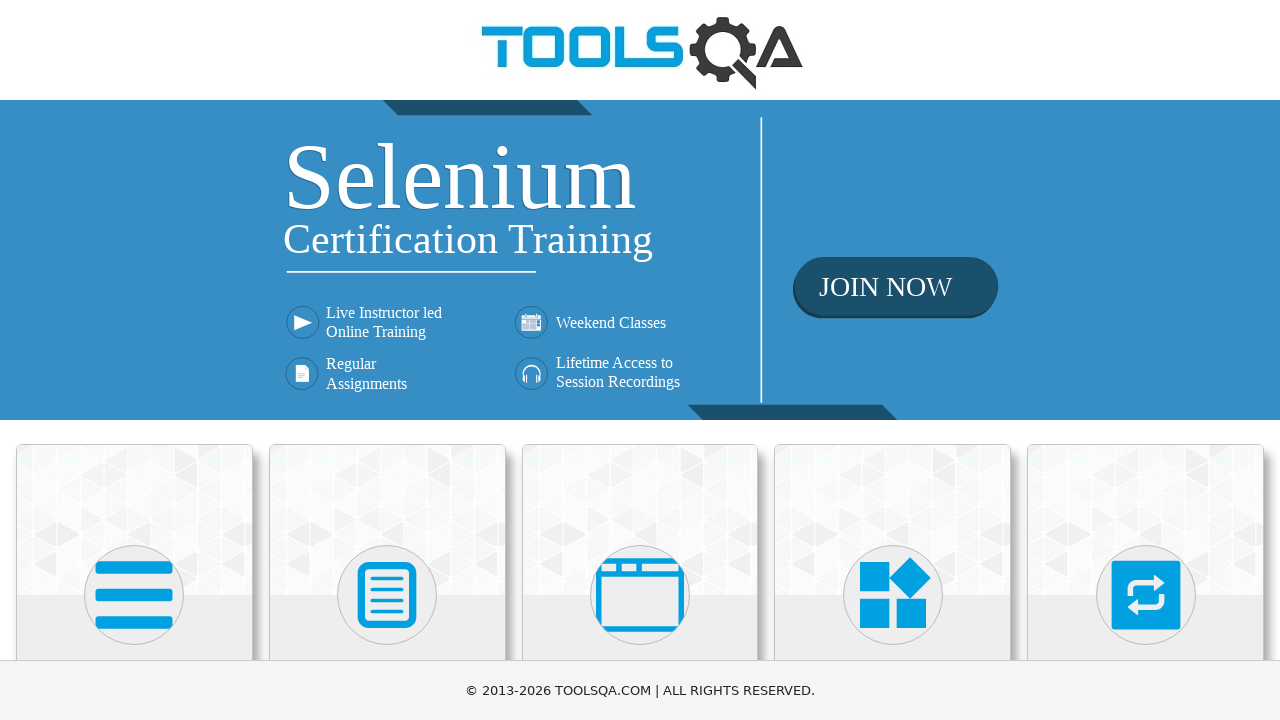

Clicked on 'Alerts, Frame & Windows' card at (640, 360) on xpath=//h5[text()='Alerts, Frame & Windows']
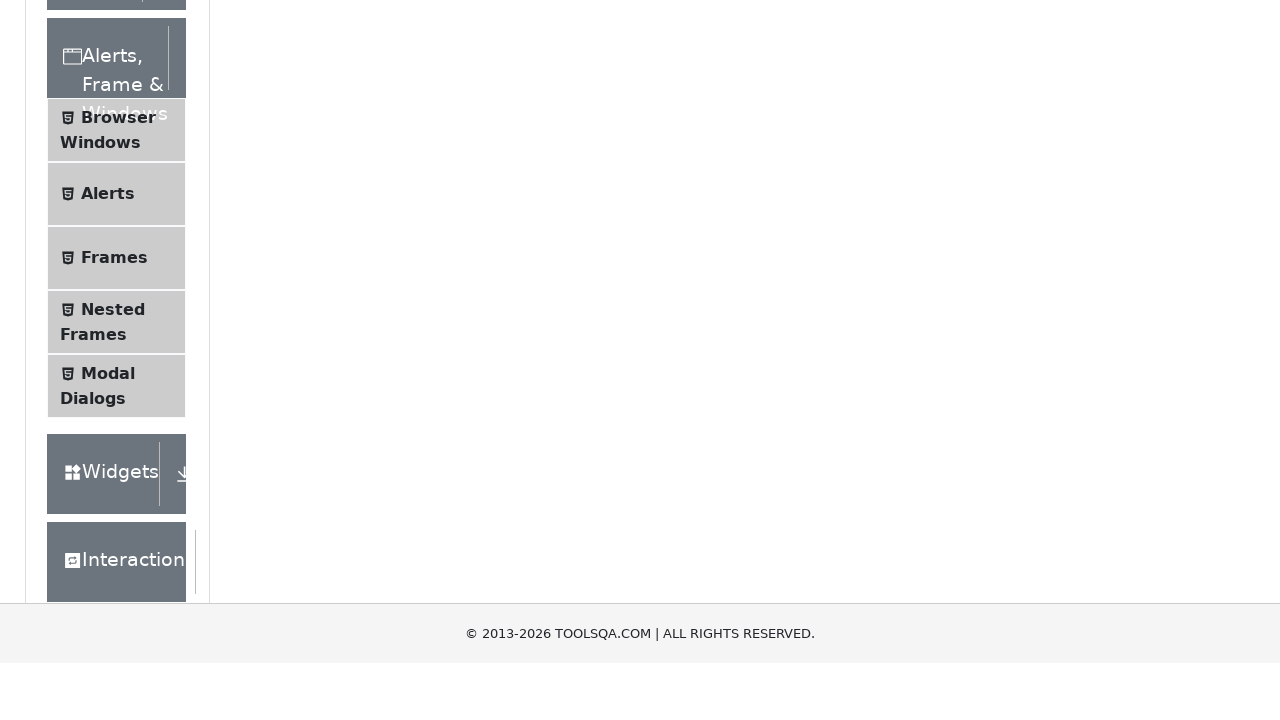

Clicked on 'Browser Windows' menu item at (118, 424) on xpath=//span[text()='Browser Windows']
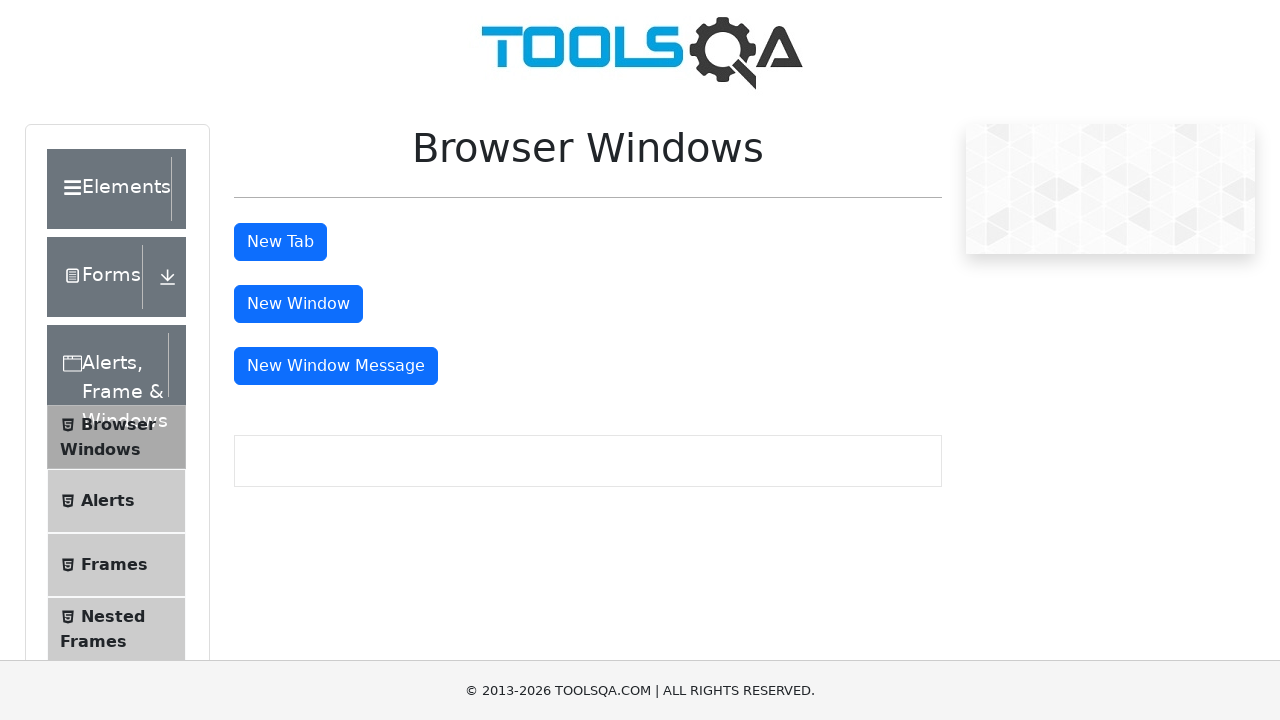

Clicked 'New Tab' button at (280, 242) on #tabButton
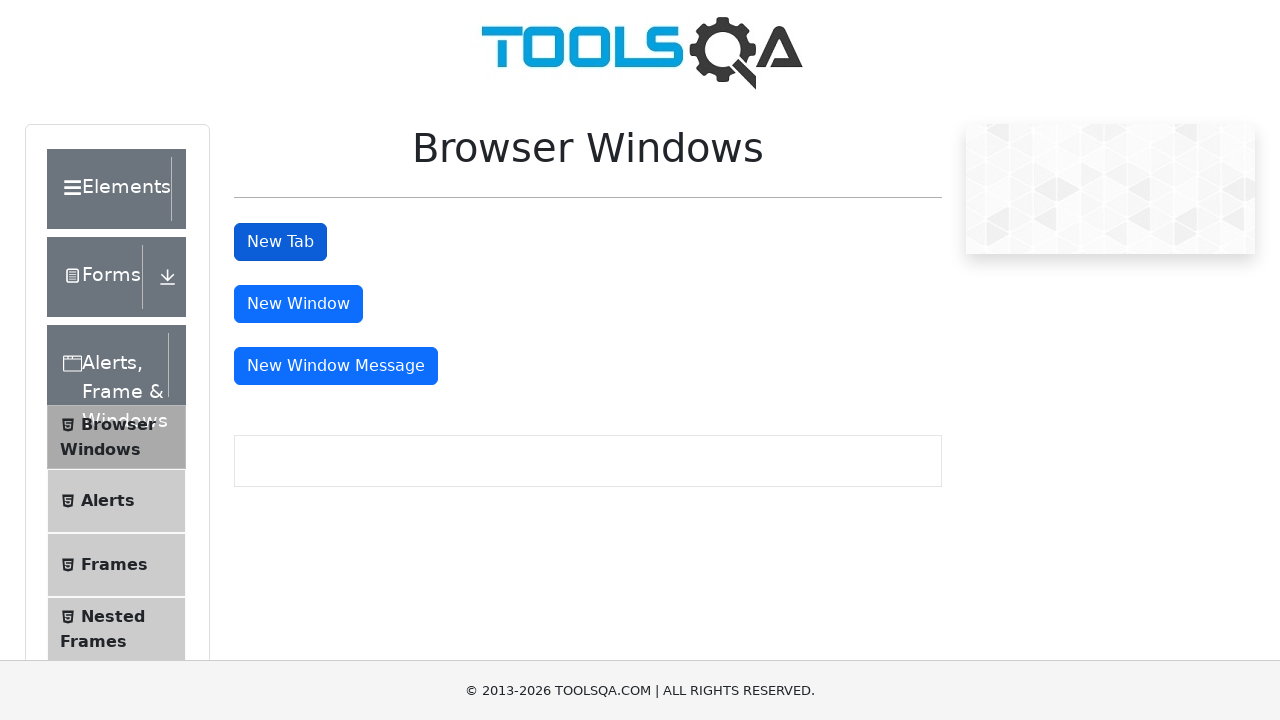

New tab loaded and is ready
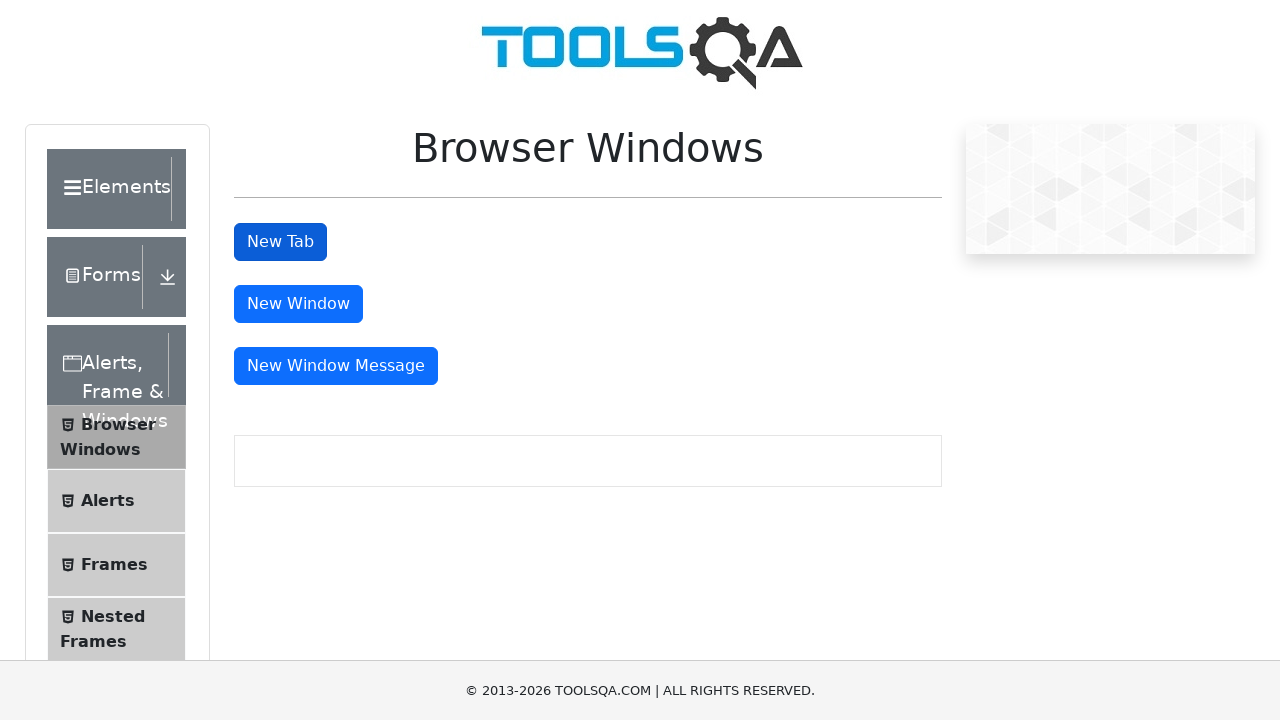

Closed the new tab
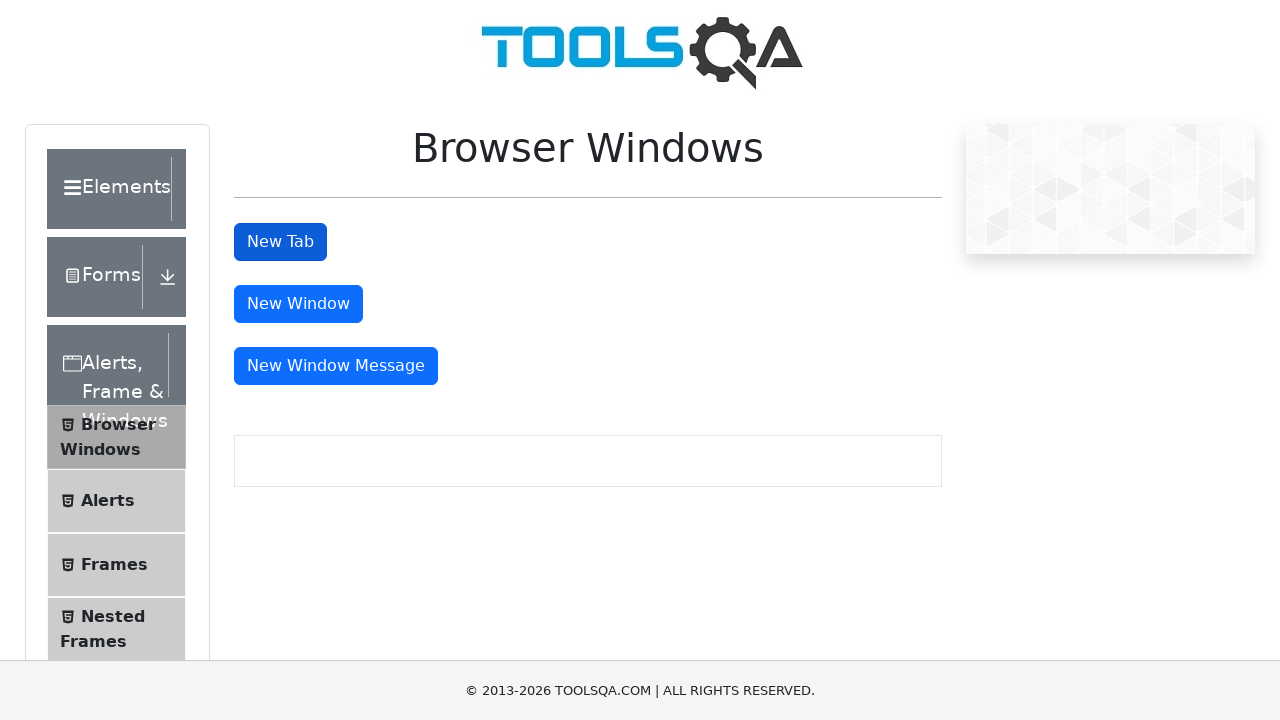

Clicked 'New Window' button at (298, 304) on #windowButton
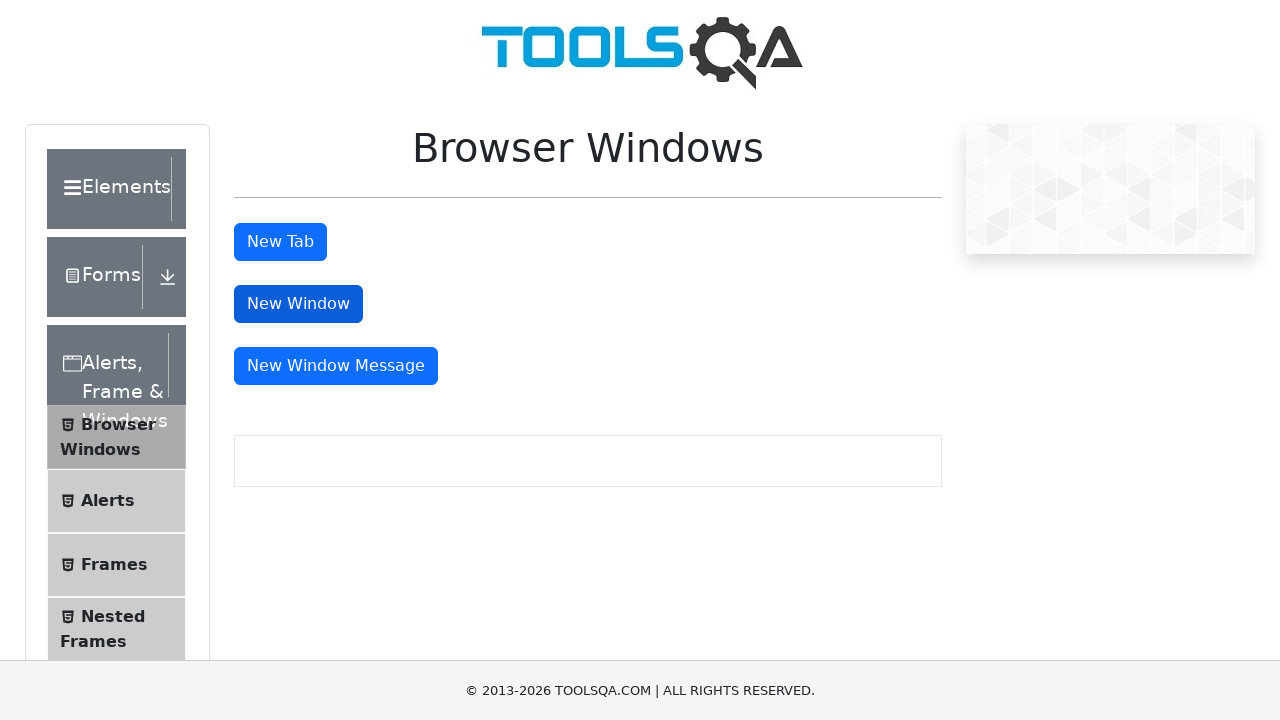

New window loaded and is ready
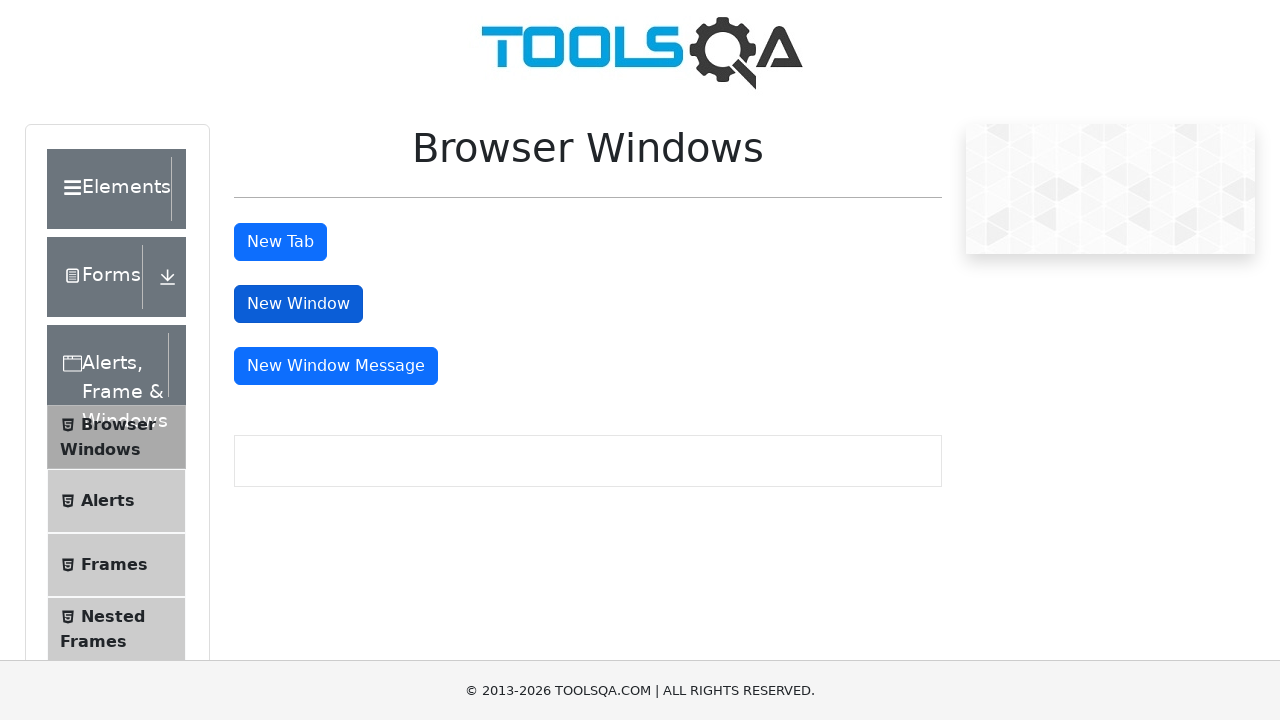

Closed the new window
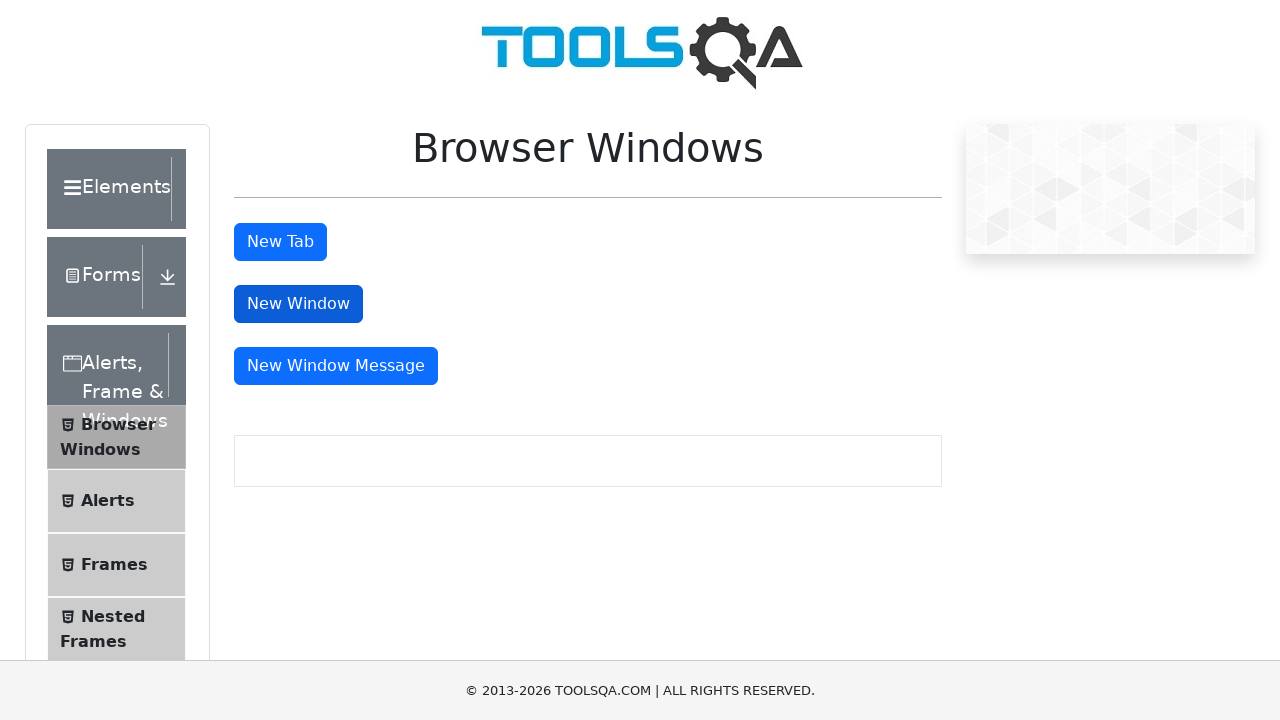

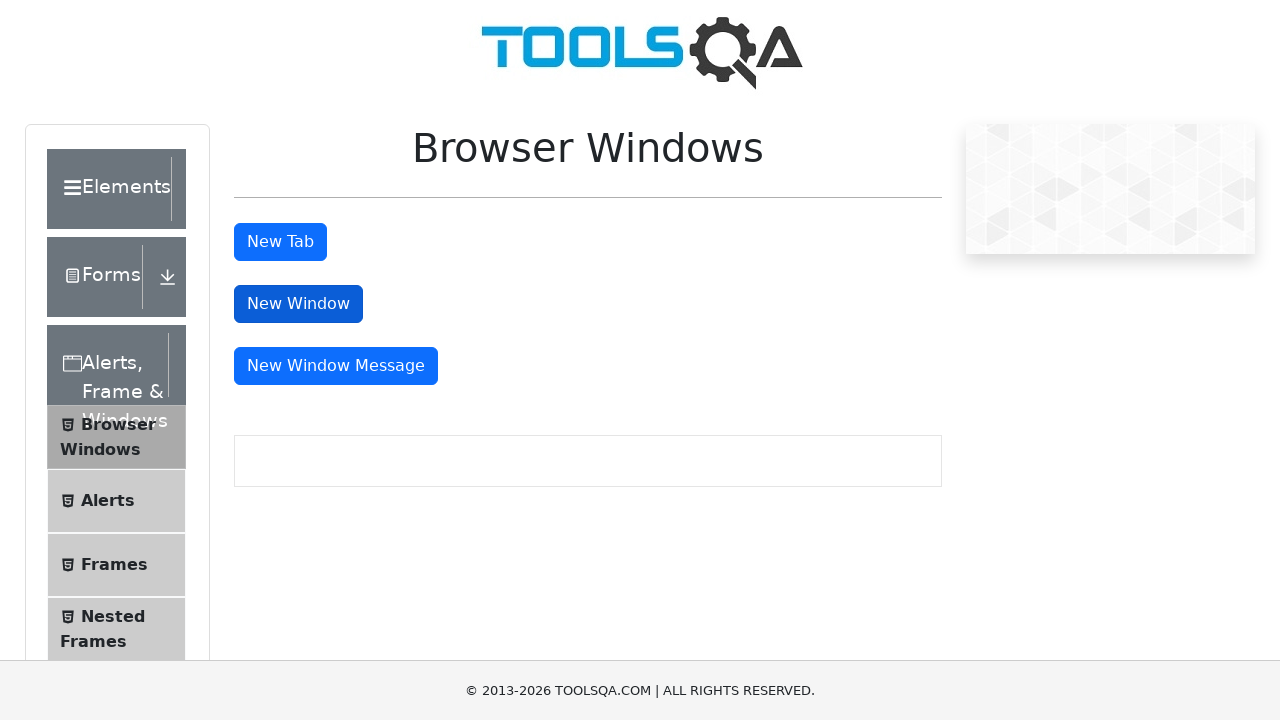